Tests train search functionality on erail.in by unchecking date filter, entering source and destination stations, and verifying search results are displayed

Starting URL: https://erail.in/

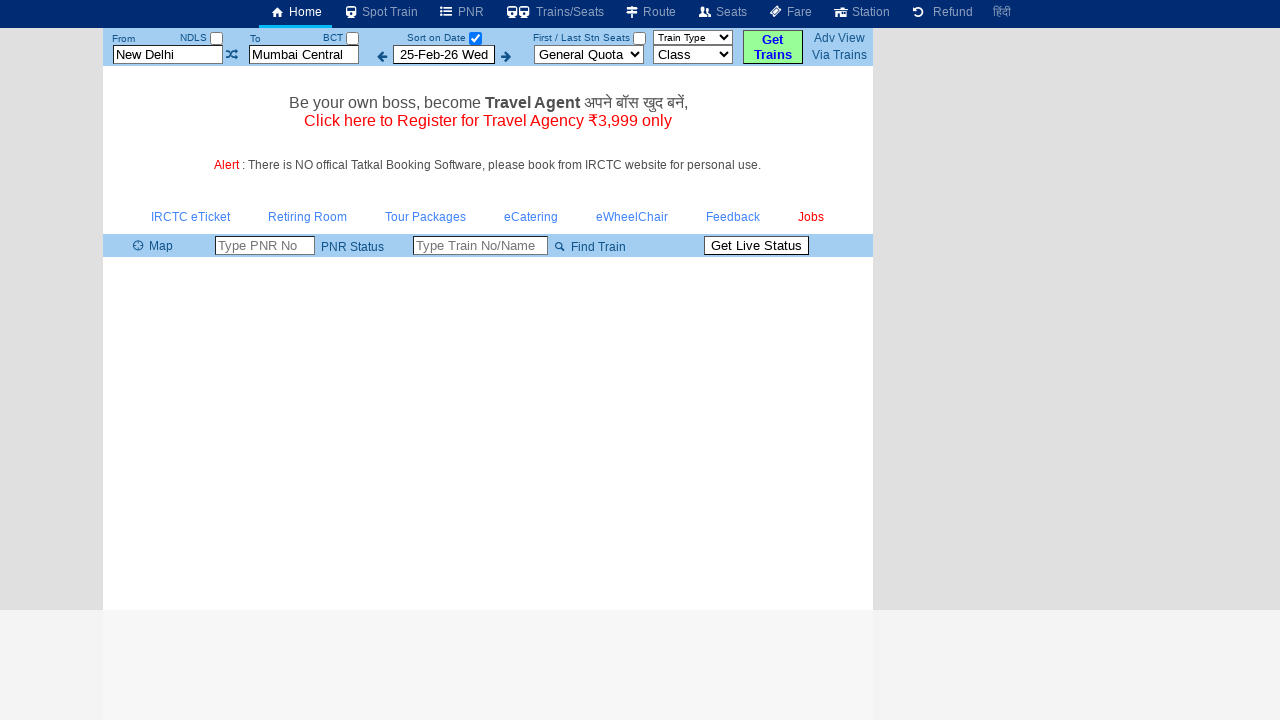

Unchecked the 'Date Only' checkbox to view all trains at (475, 38) on #chkSelectDateOnly
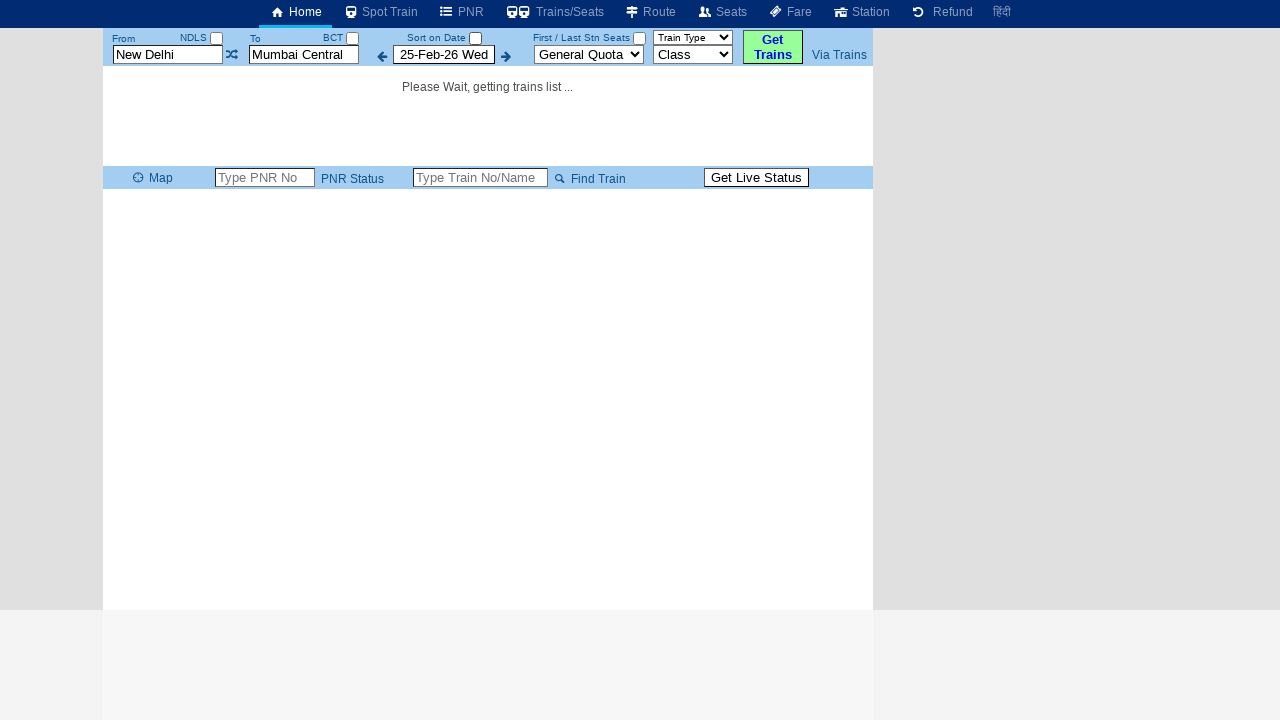

Cleared the source station field on #txtStationFrom
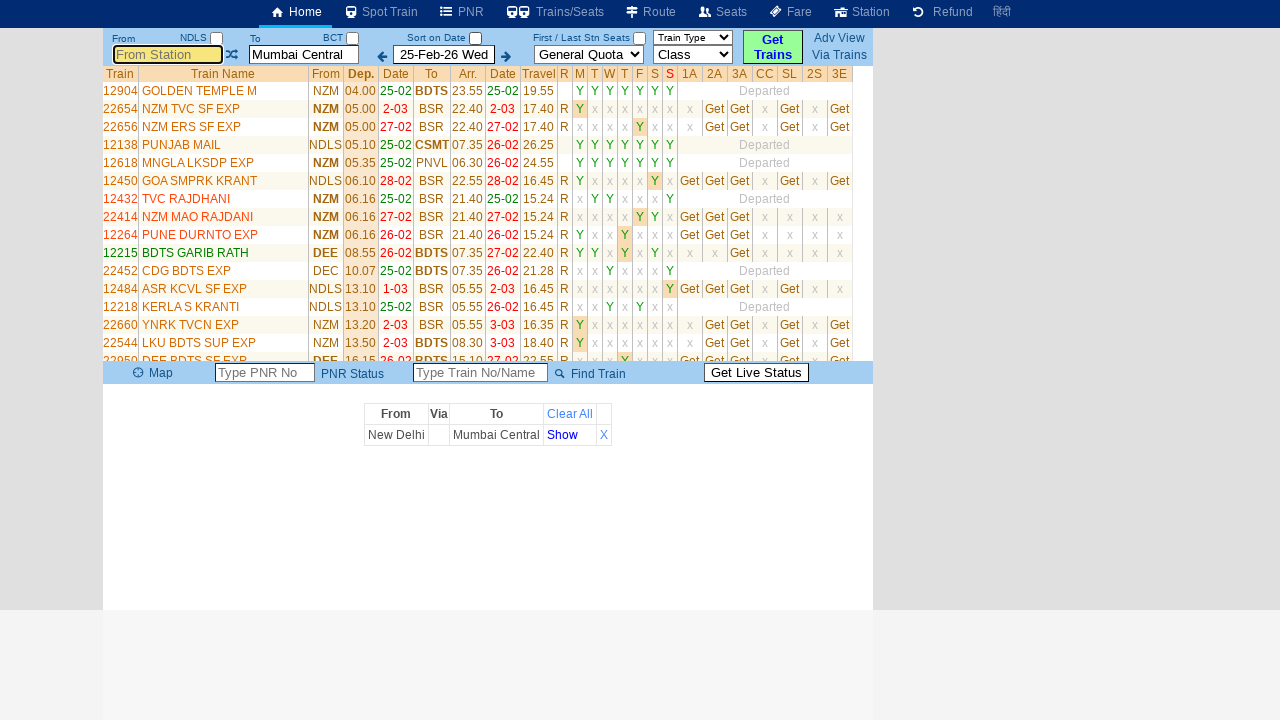

Entered 'MS' as the source station on #txtStationFrom
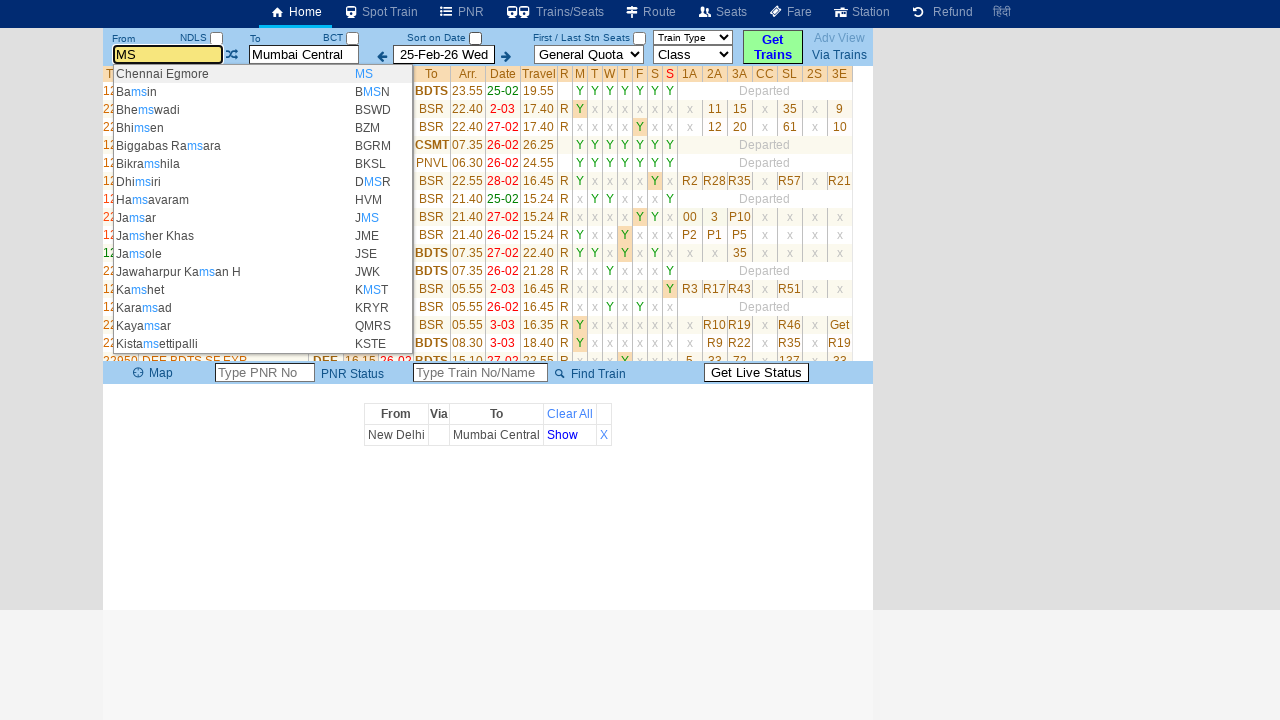

Pressed Enter to confirm source station selection on #txtStationFrom
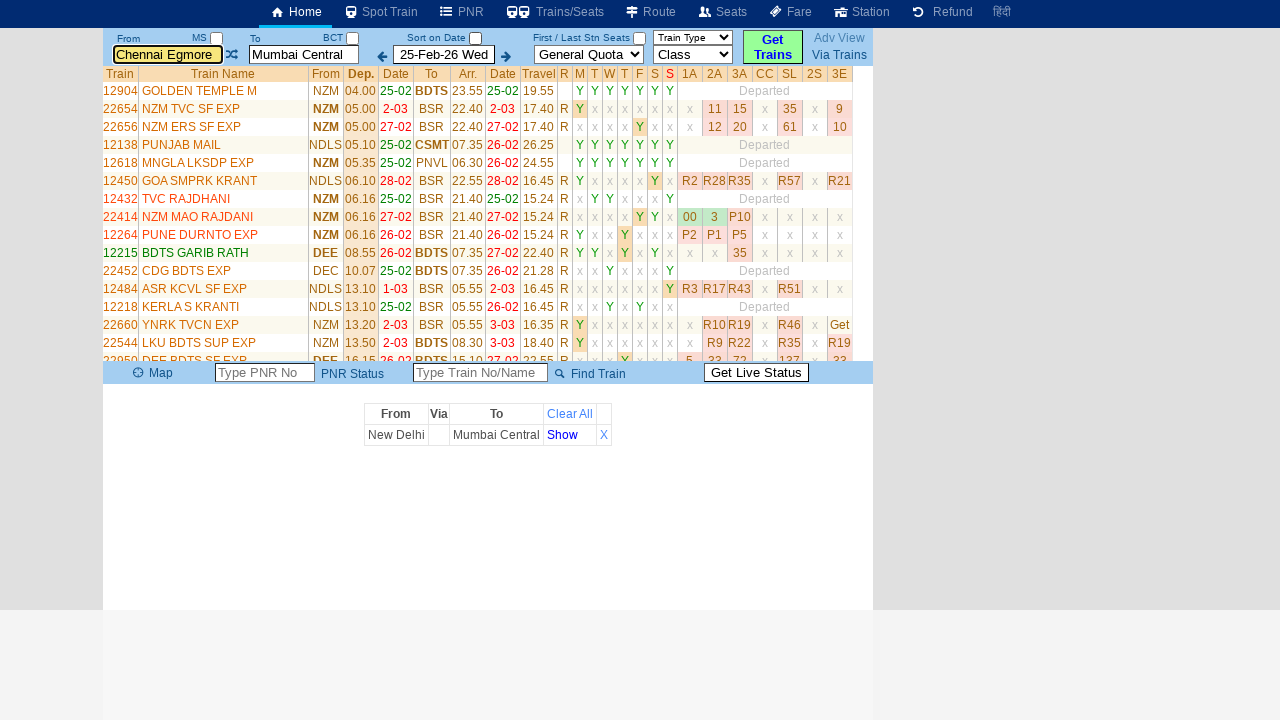

Cleared the destination station field on #txtStationTo
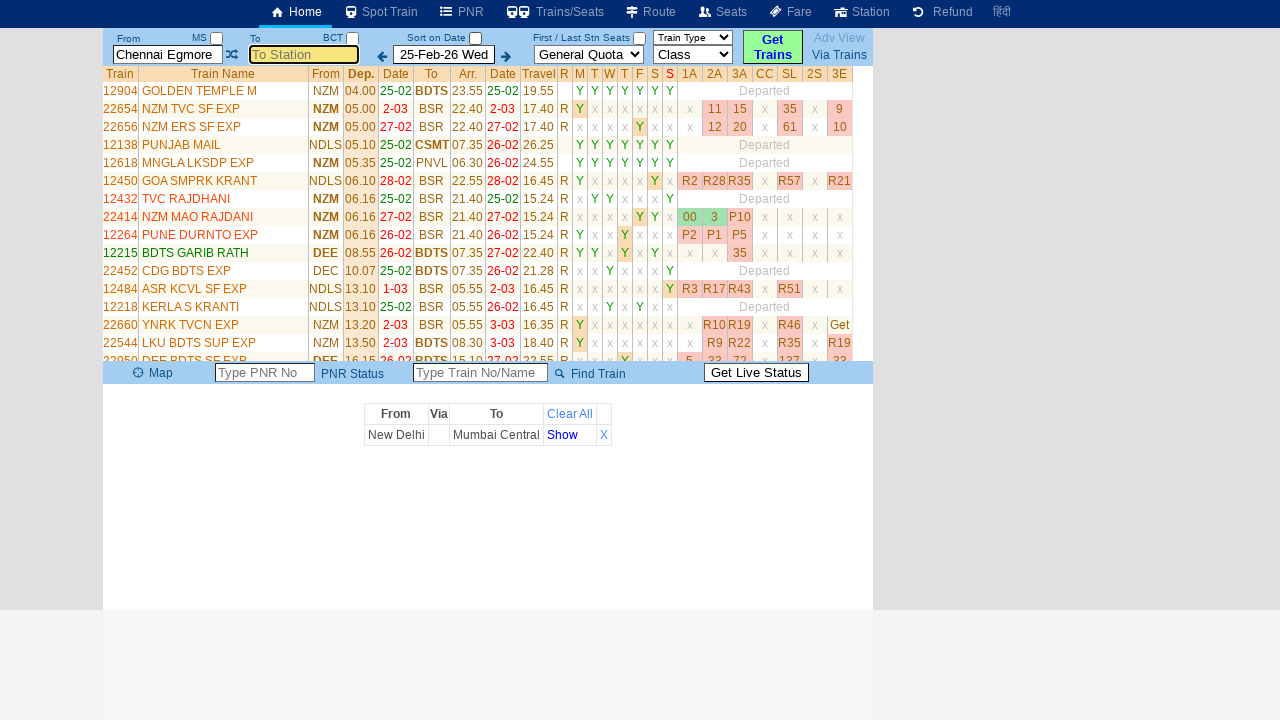

Entered 'MDU' as the destination station on #txtStationTo
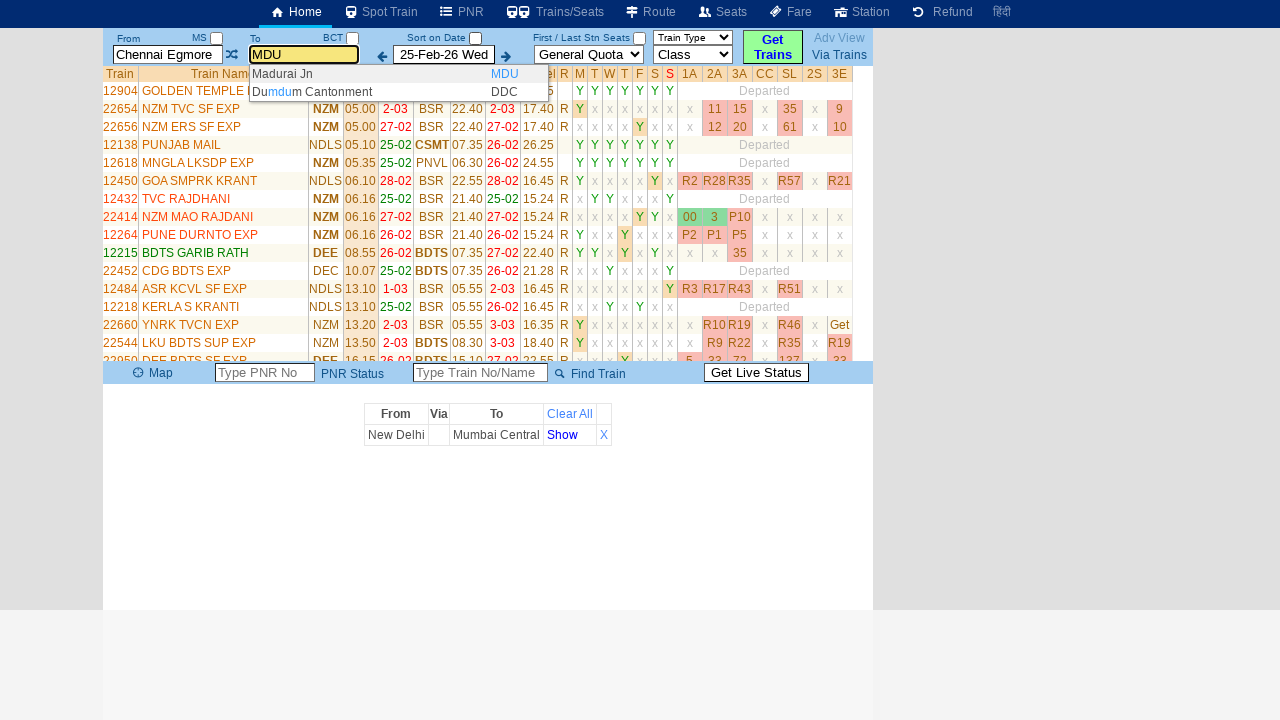

Pressed Enter to confirm destination station selection on #txtStationTo
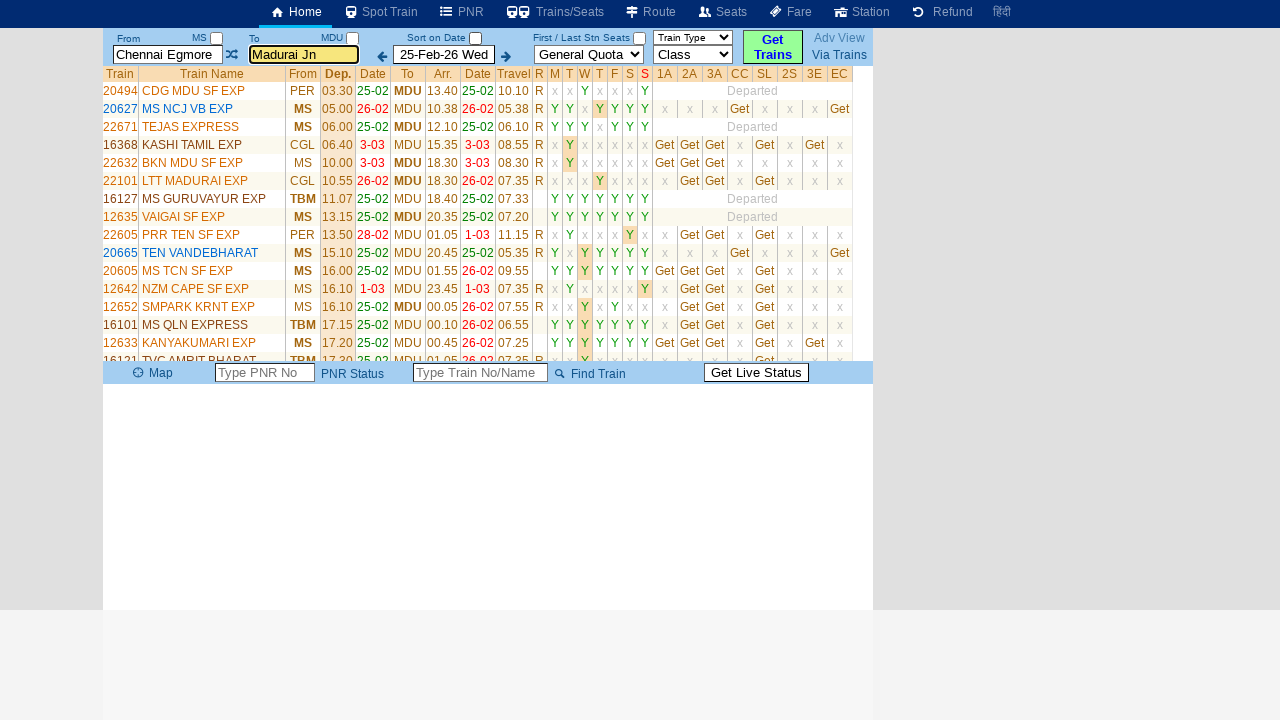

Train results loaded successfully
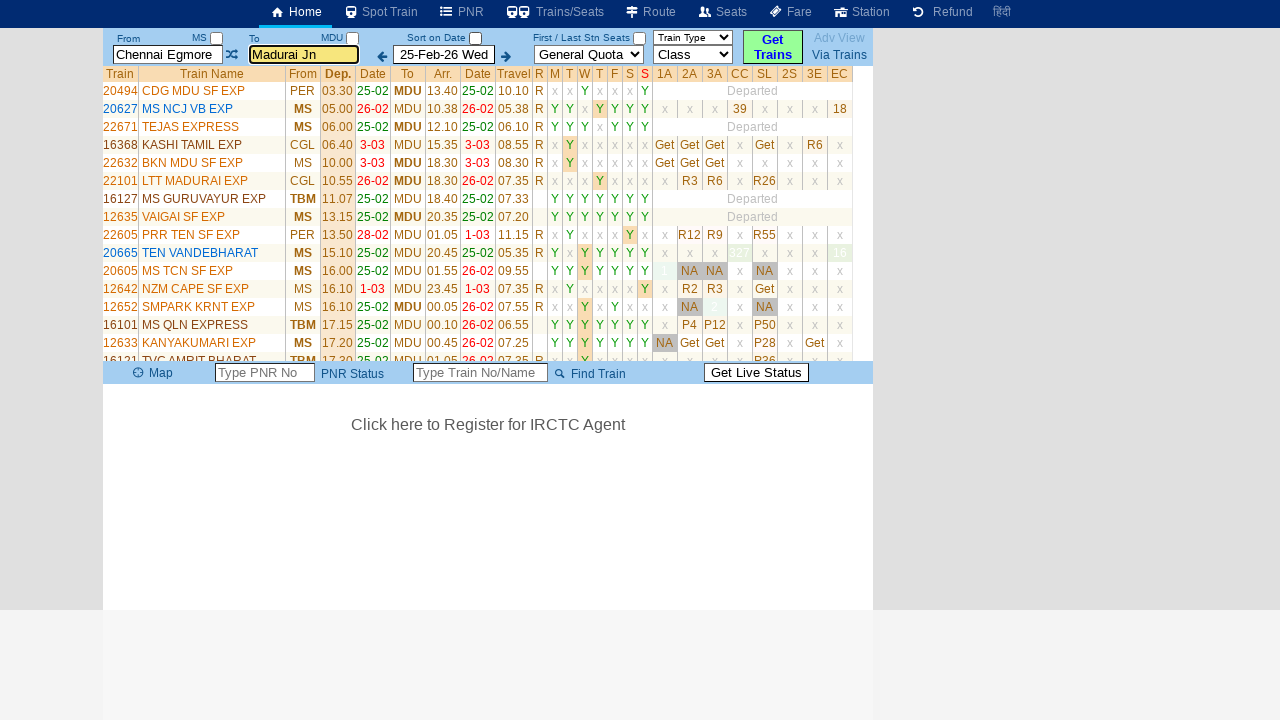

Verified that 34 train results are displayed
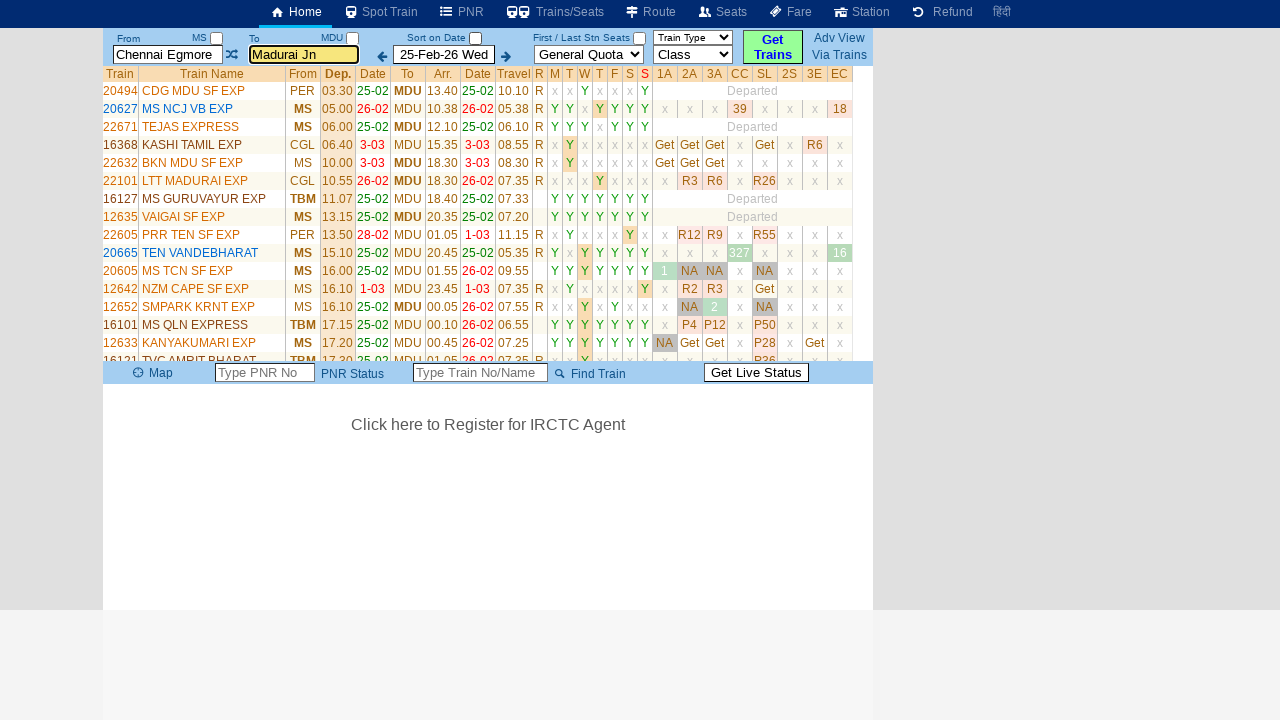

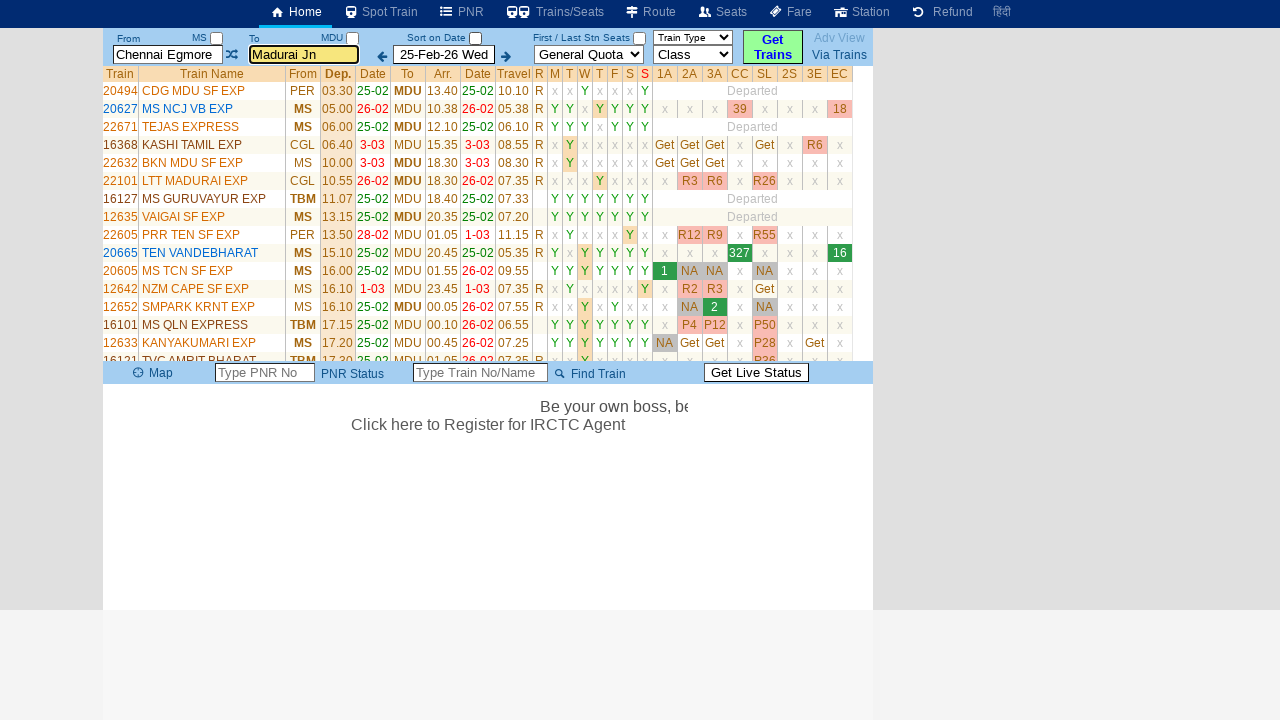